Tests checkbox functionality on a practice automation site by locating all checkboxes and clicking the first two checkboxes in the list.

Starting URL: https://testautomationpractice.blogspot.com/

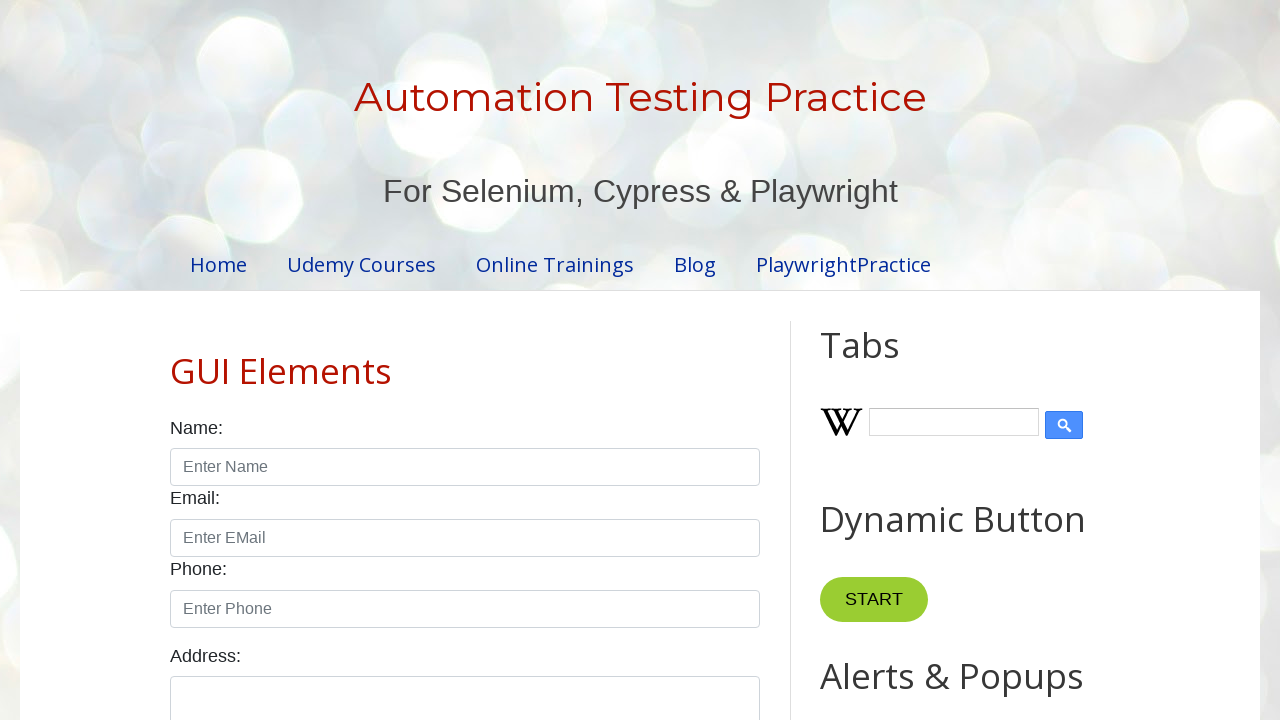

Waited for checkboxes to load on the page
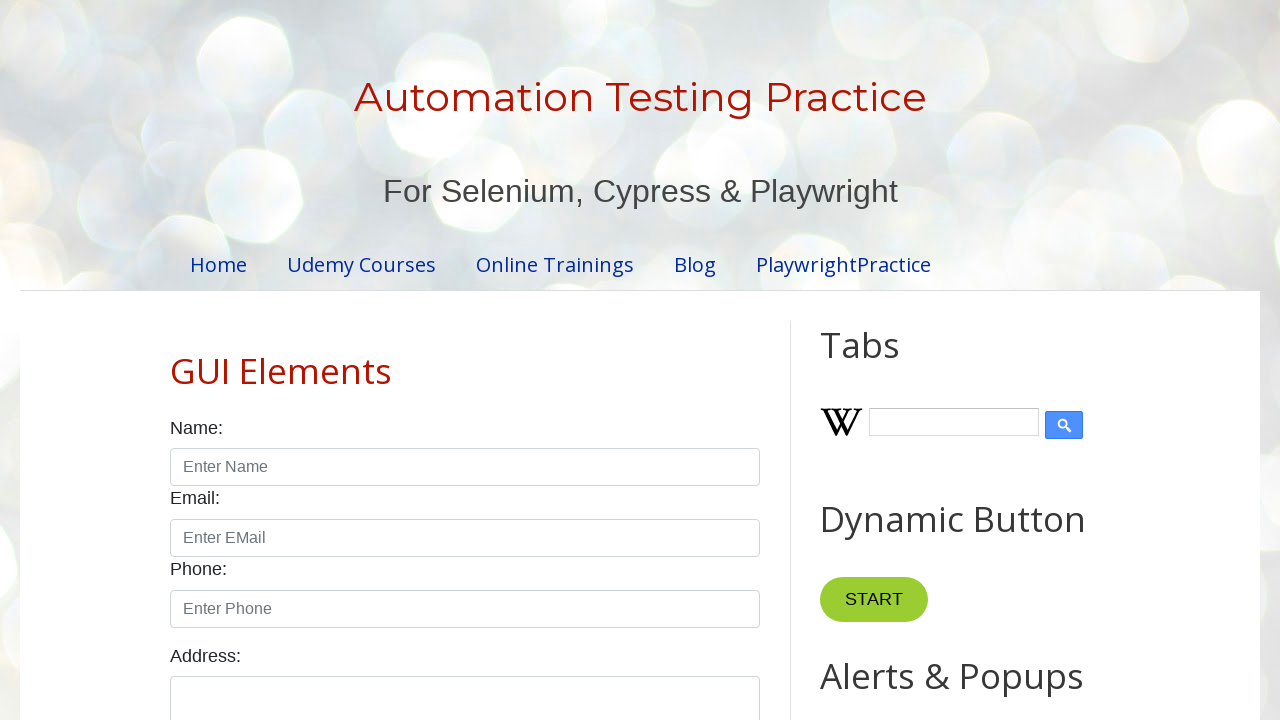

Located all checkboxes on the page
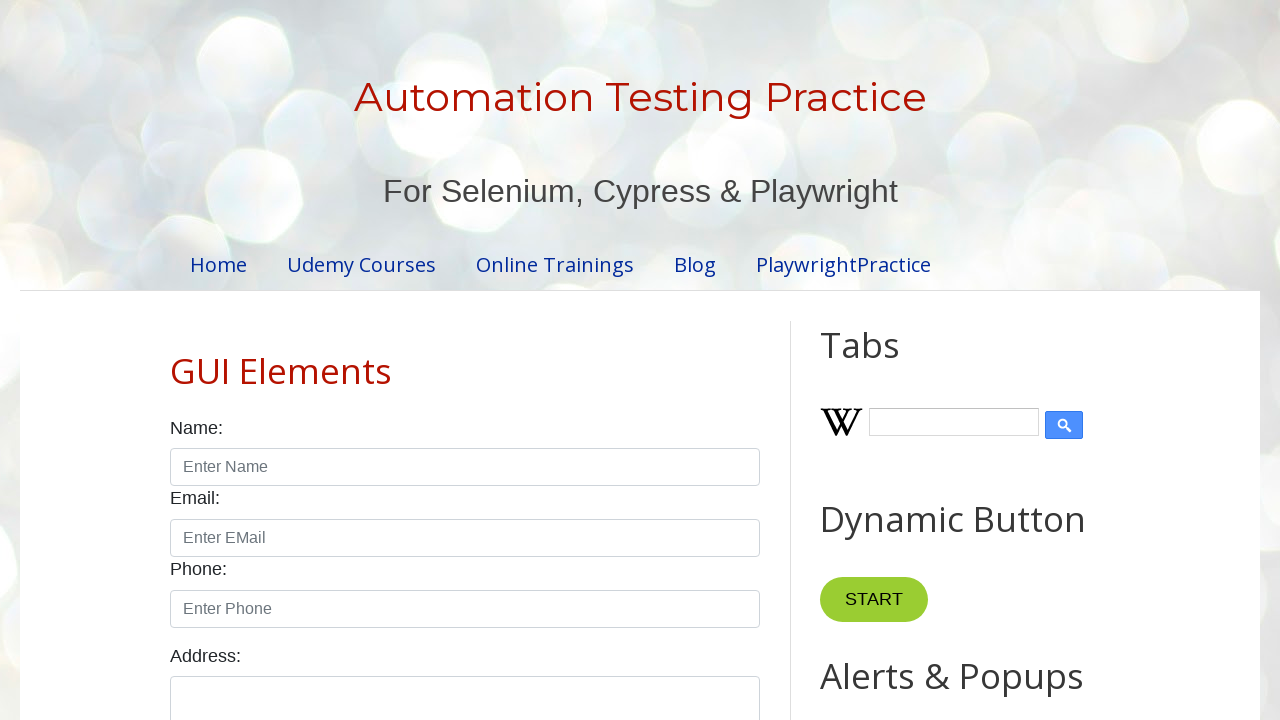

Found 7 total checkboxes
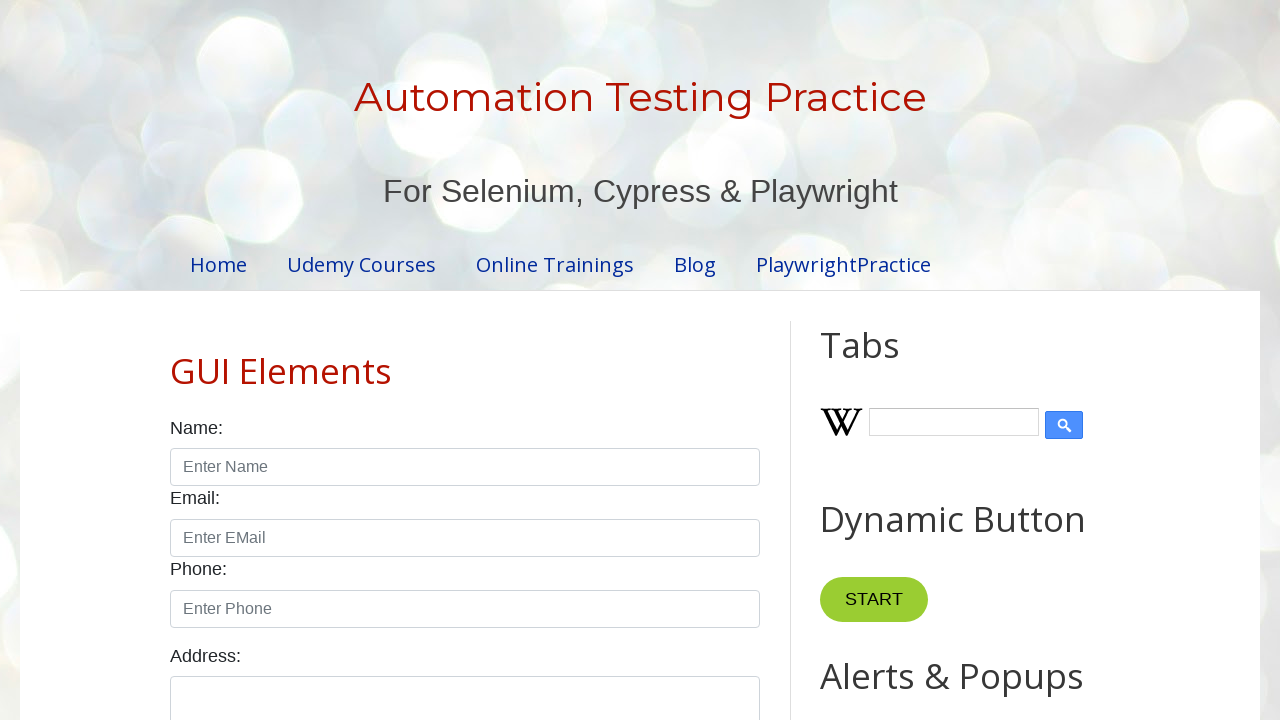

Clicked checkbox #1 at (176, 360) on input.form-check-input[type='checkbox'] >> nth=0
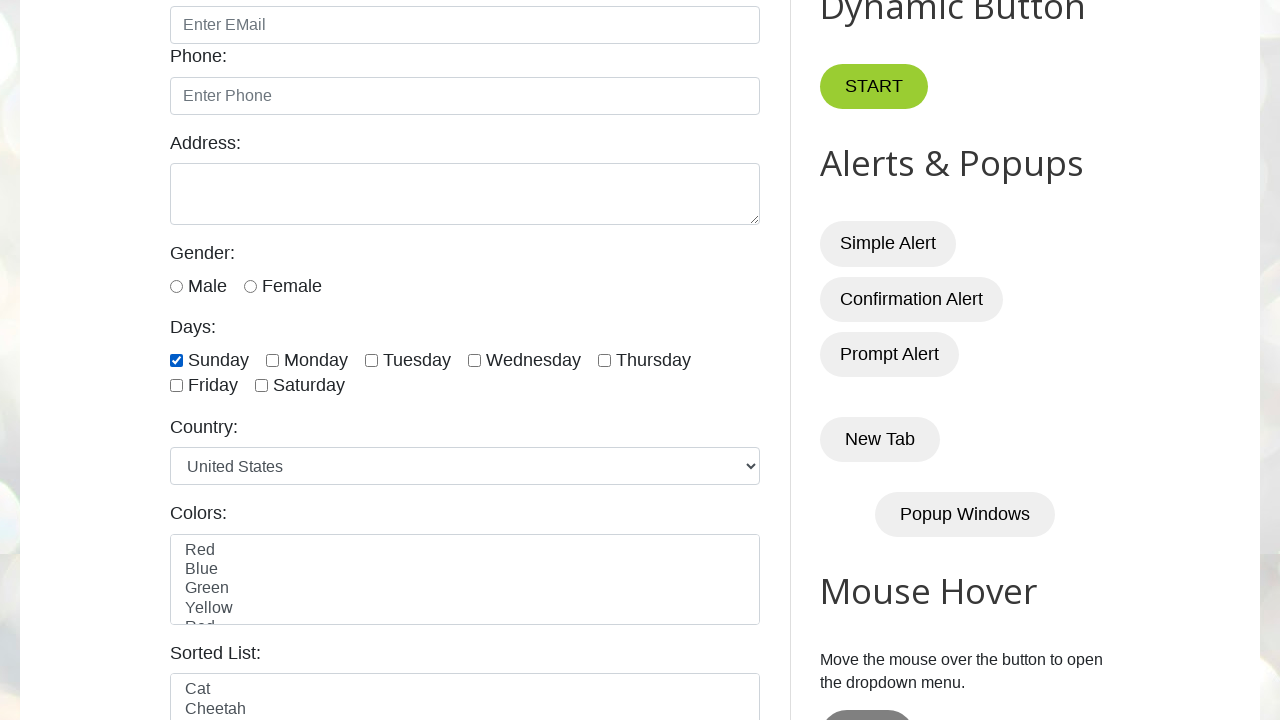

Clicked checkbox #2 at (272, 360) on input.form-check-input[type='checkbox'] >> nth=1
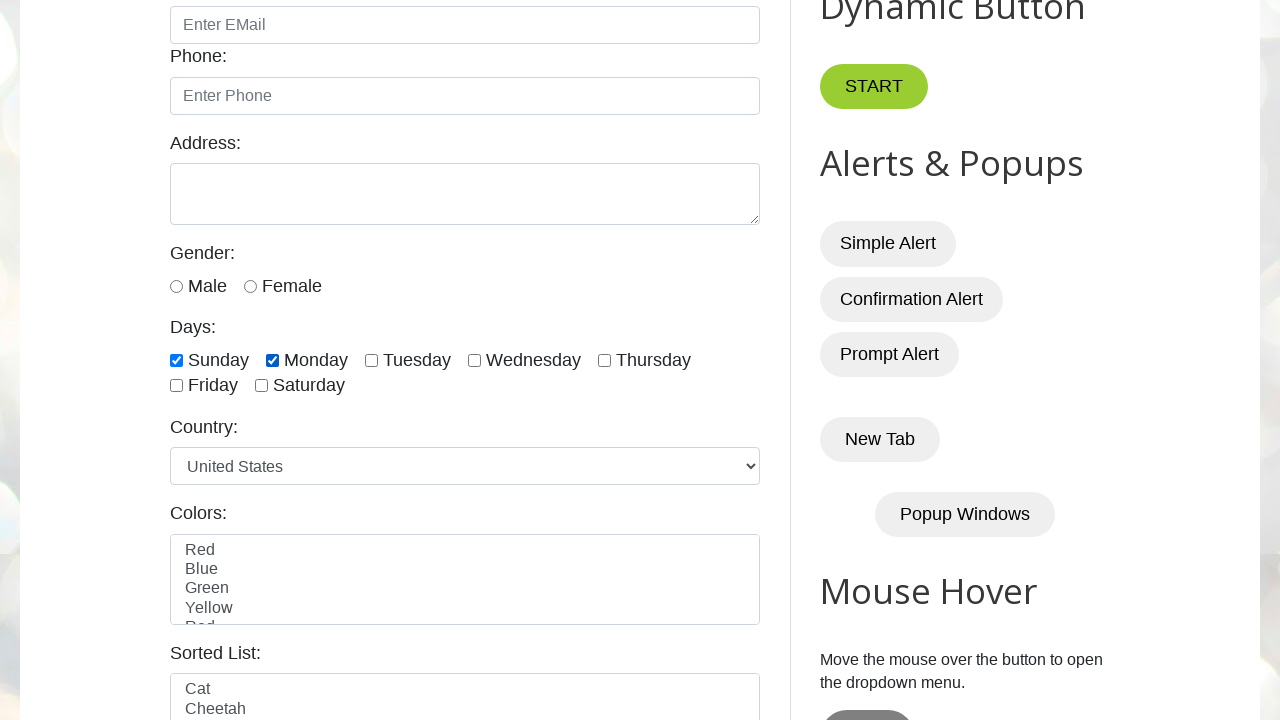

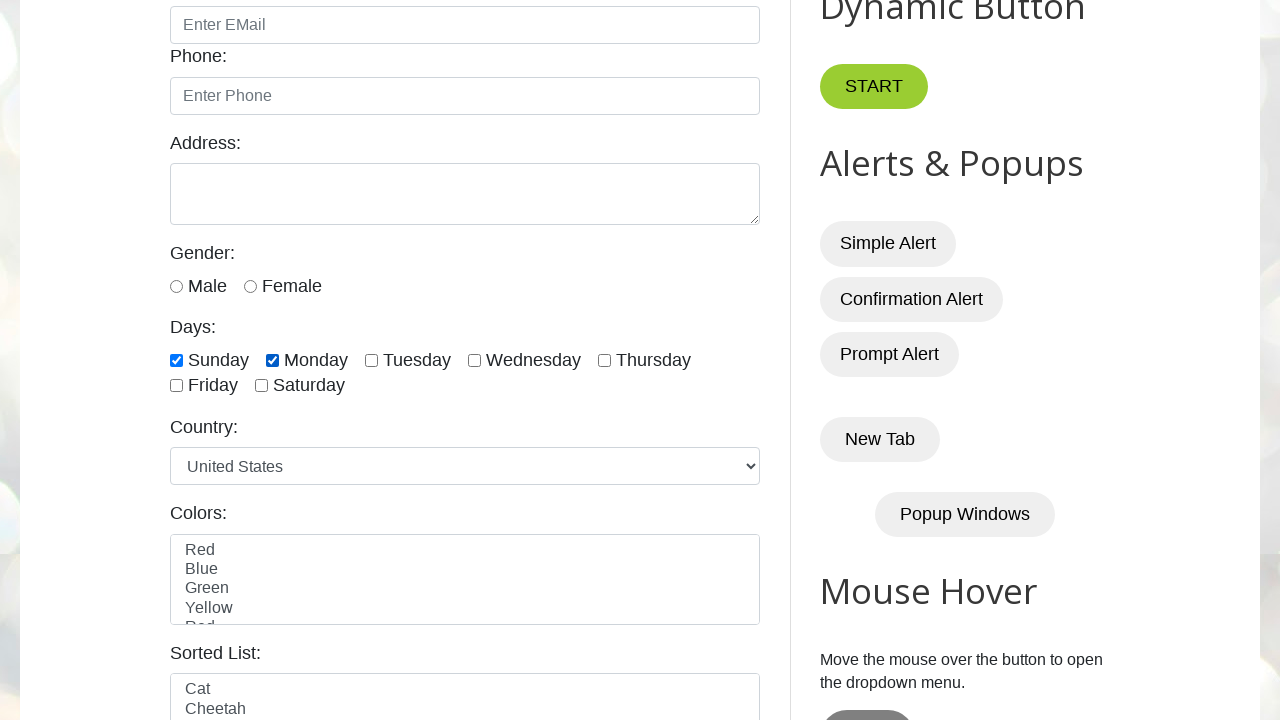